Verifies that pagination links are present on the blog page with correct URLs

Starting URL: https://pythonforthelab.com/blog/

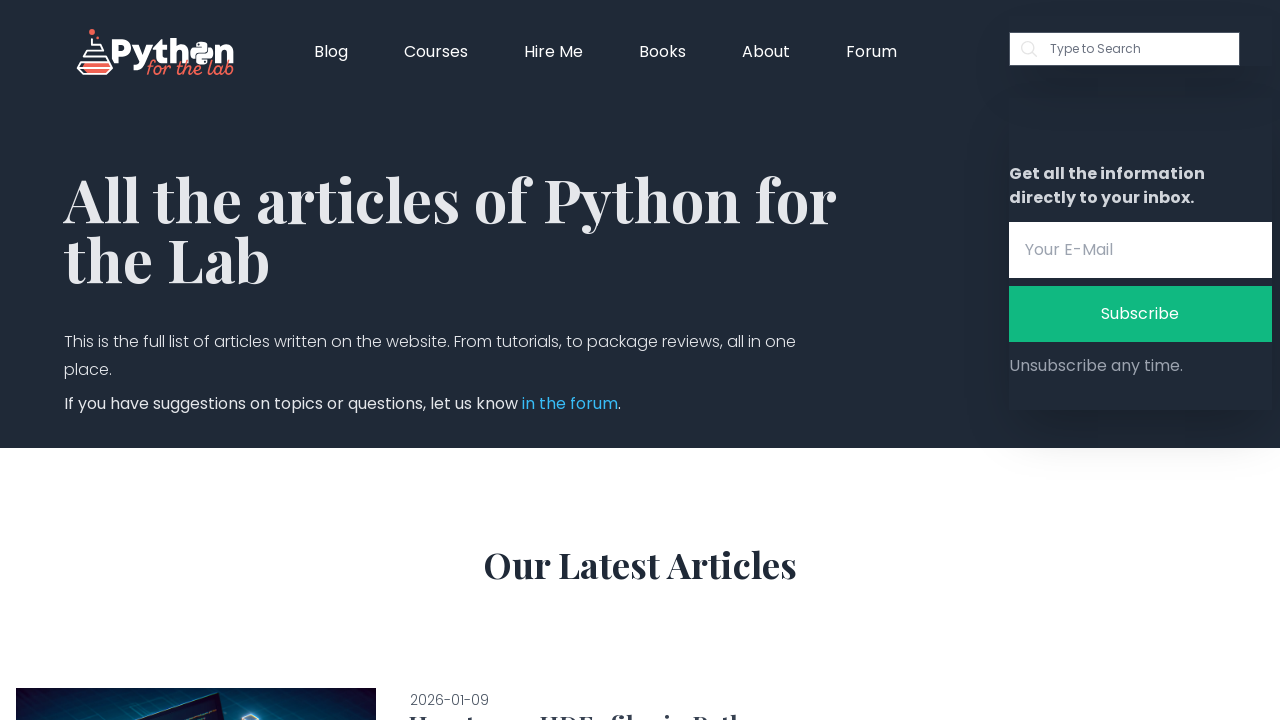

Navigated to blog page at https://pythonforthelab.com/blog/
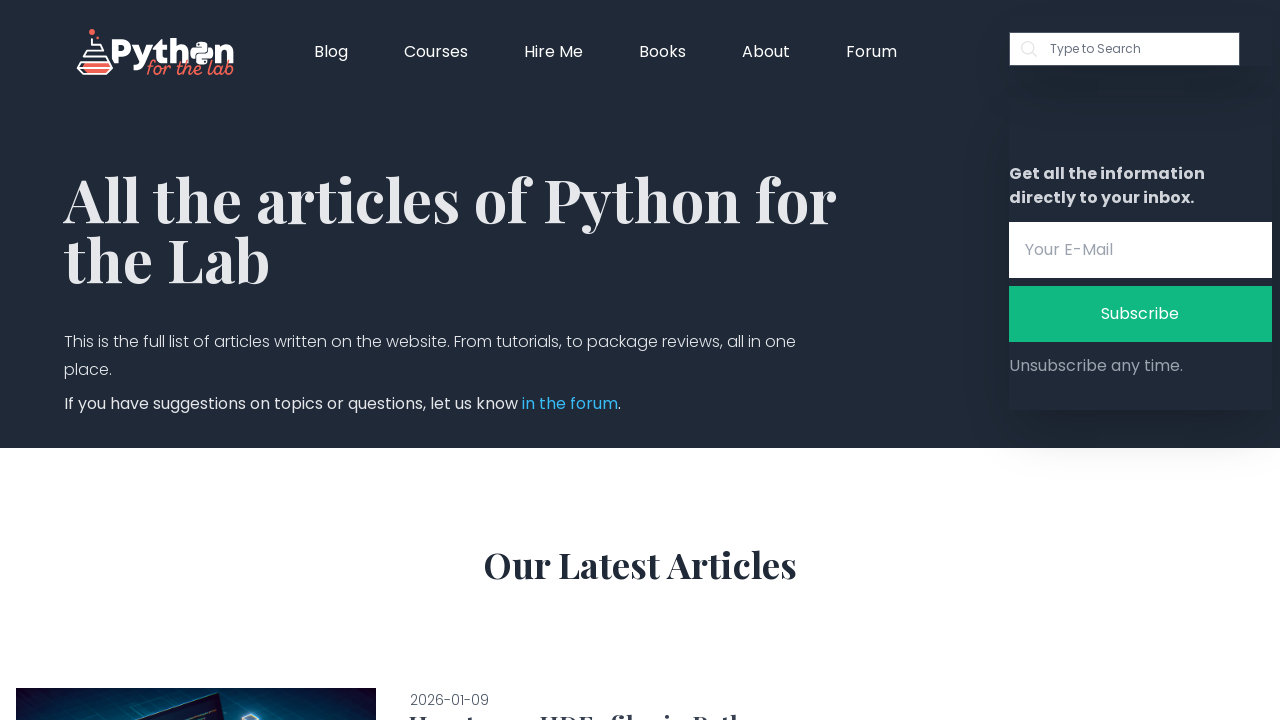

Retrieved all pagination links from navigation element
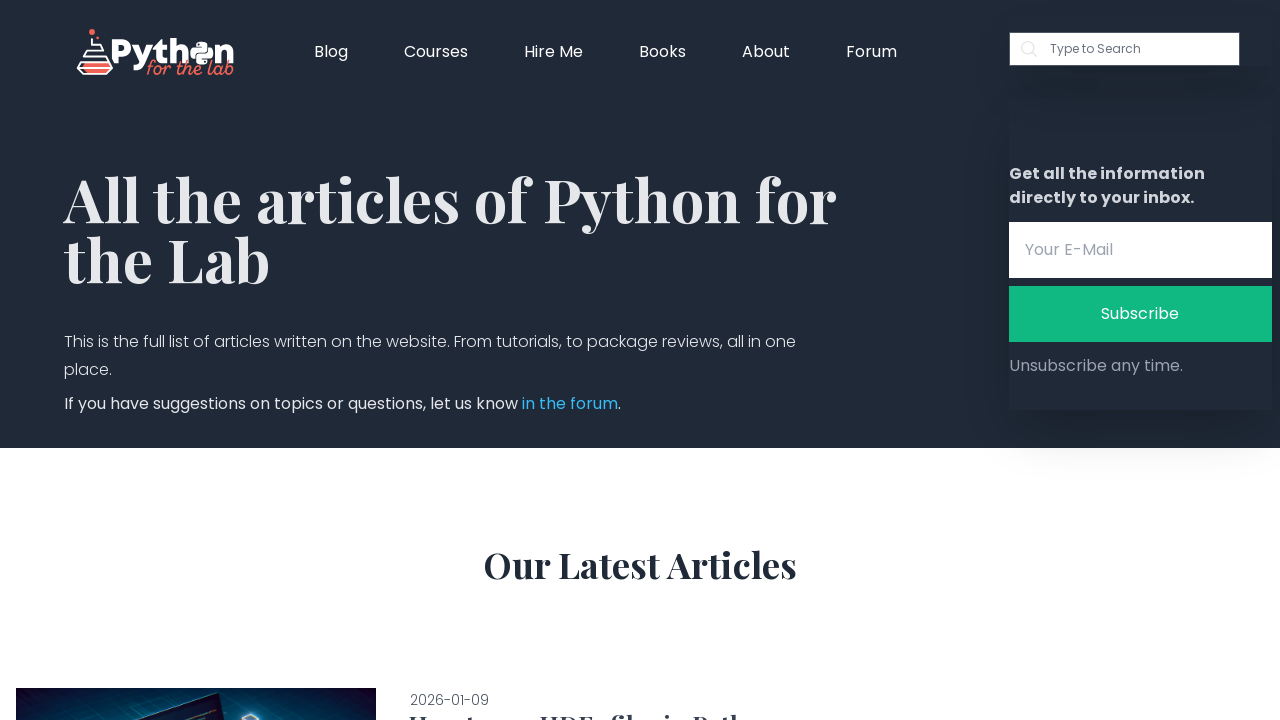

Verified that at least 5 pagination links are present
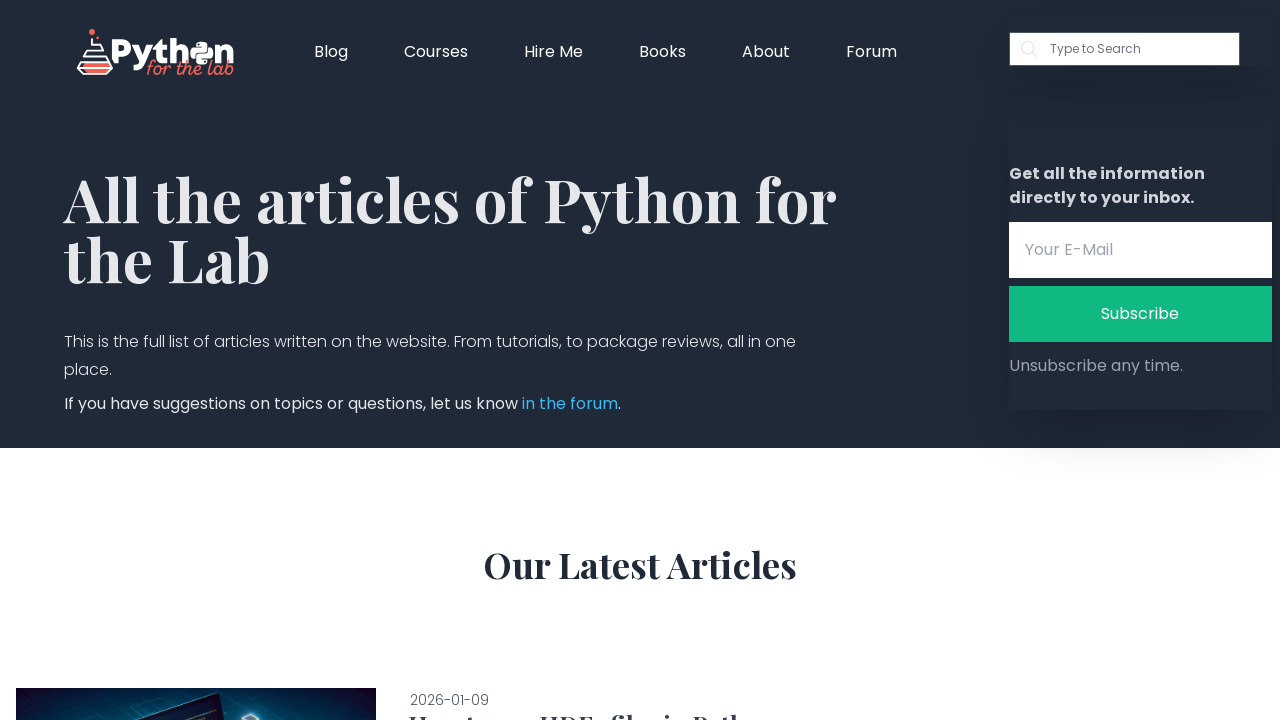

Extracted href attributes from all pagination links
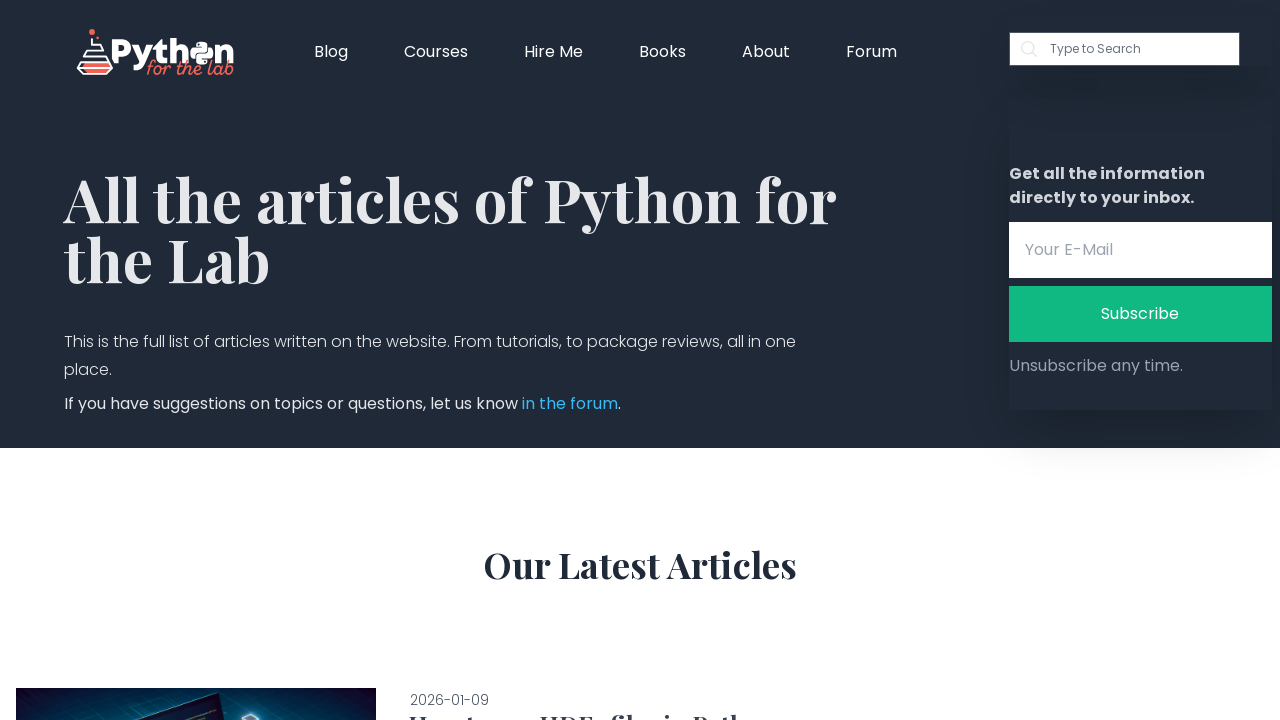

Verified pagination URLs match expected URLs
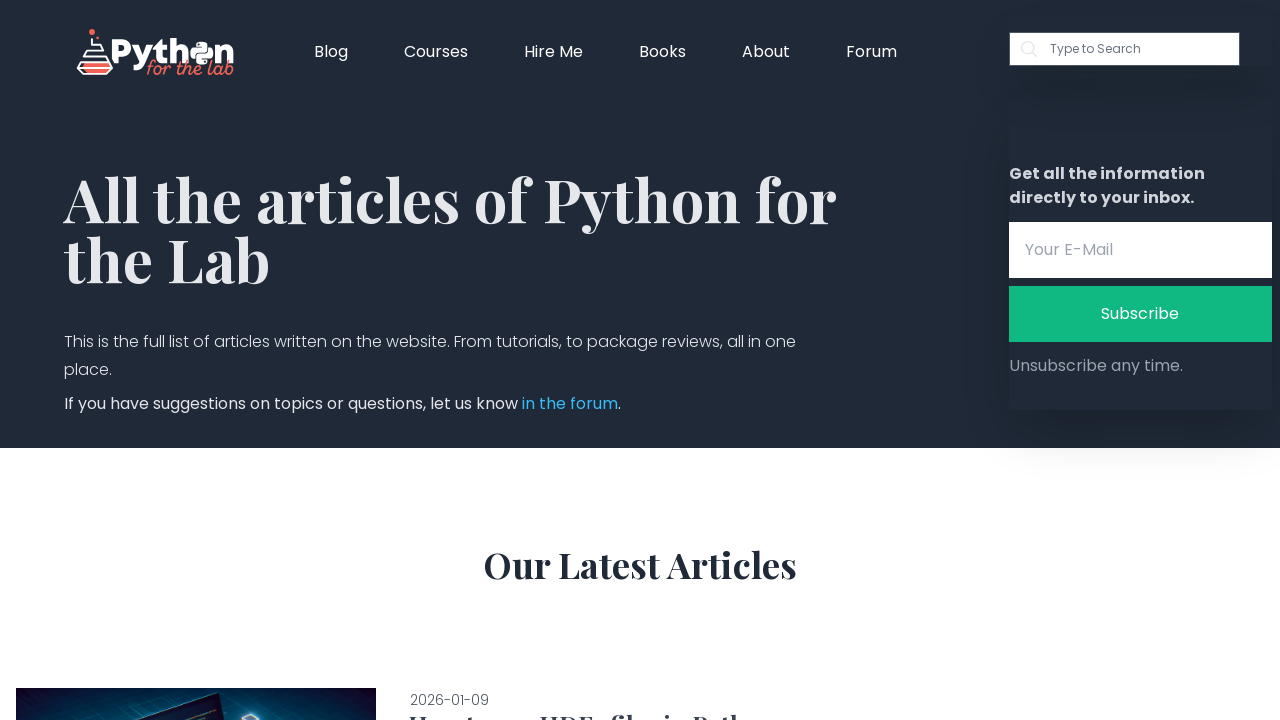

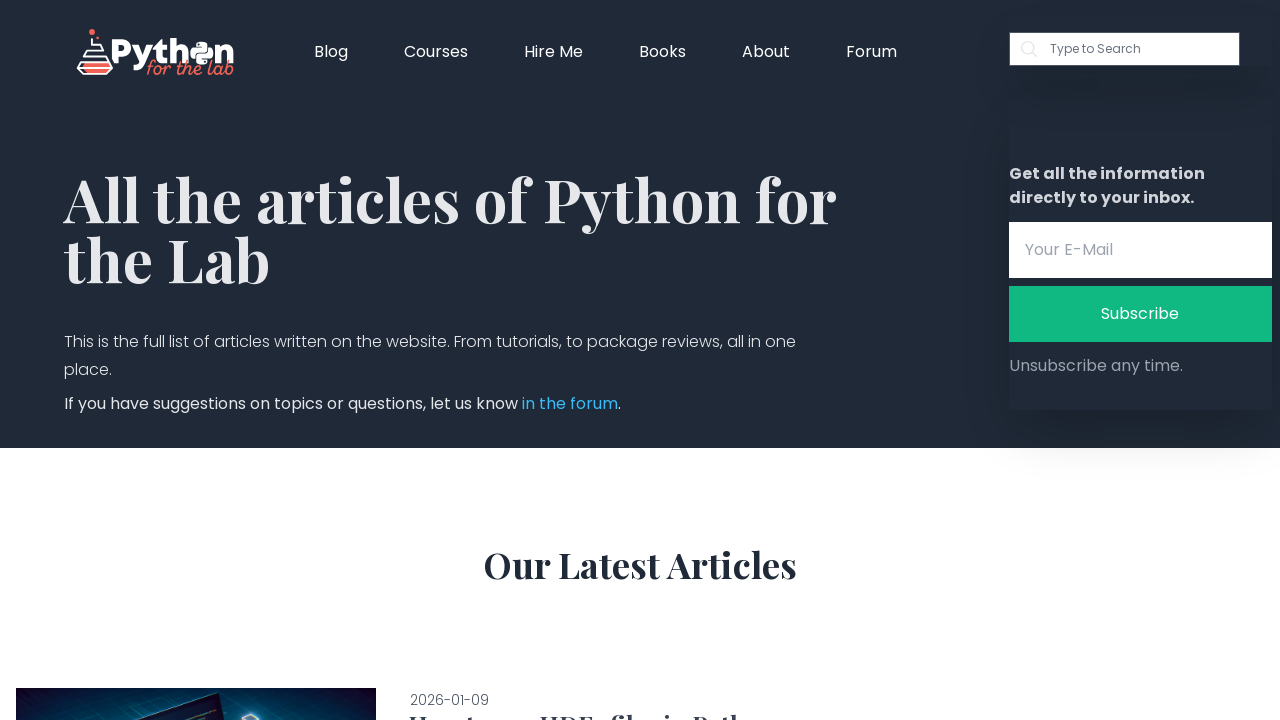